Tests dropdown selection by navigating to the Dropdown page and selecting an option from a dropdown menu by index.

Starting URL: https://practice.cydeo.com/

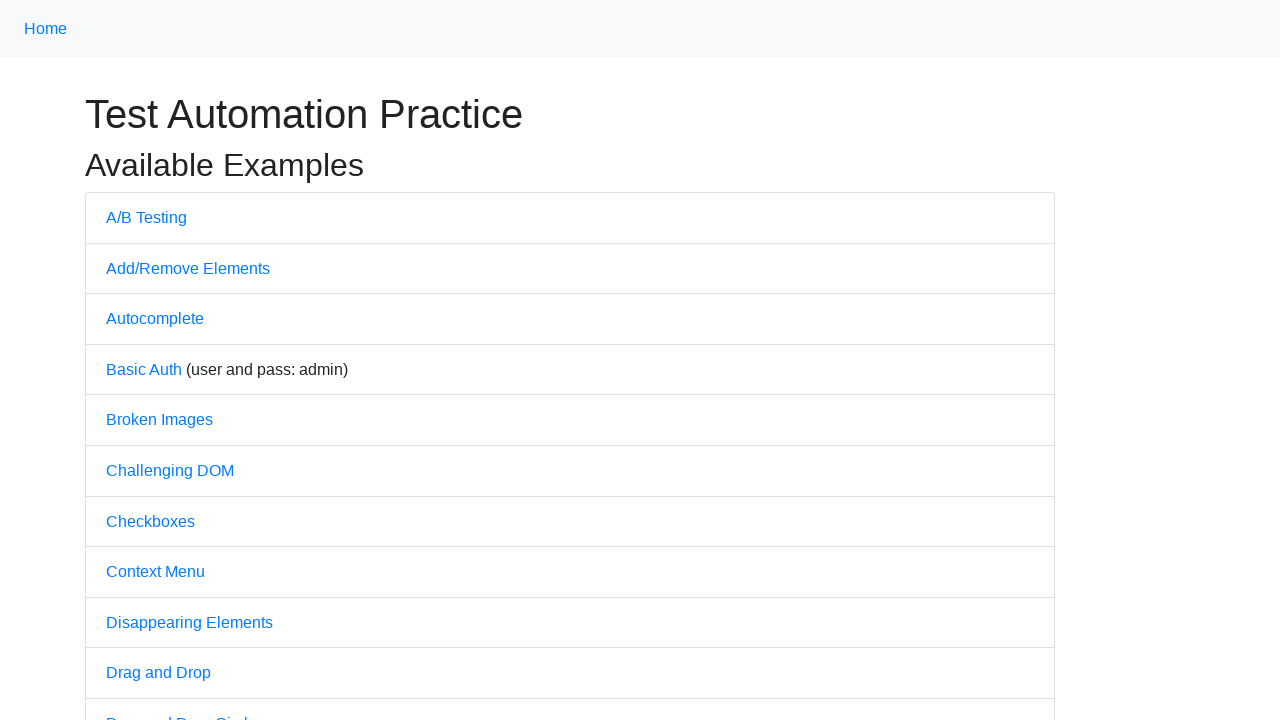

Clicked on the Dropdown link to navigate to the Dropdown page at (143, 360) on internal:text="Dropdown"i
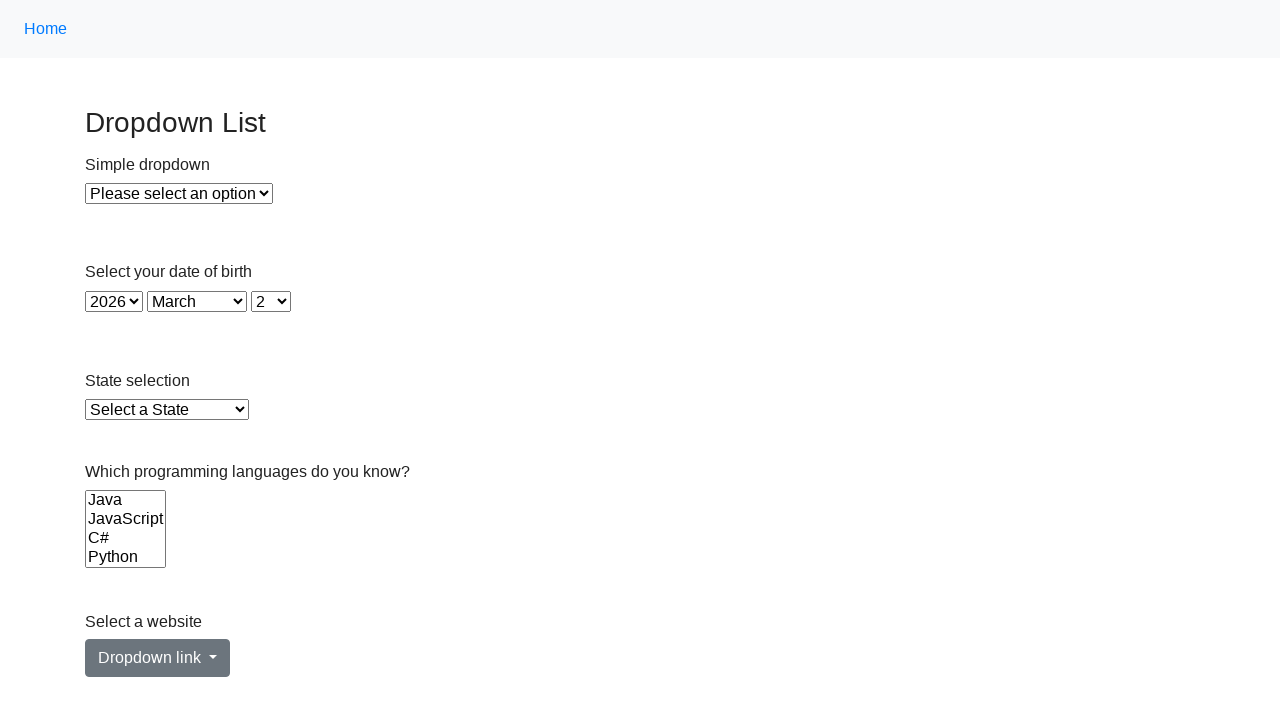

Selected option at index 1 from the dropdown menu on xpath=//select[@id='dropdown']
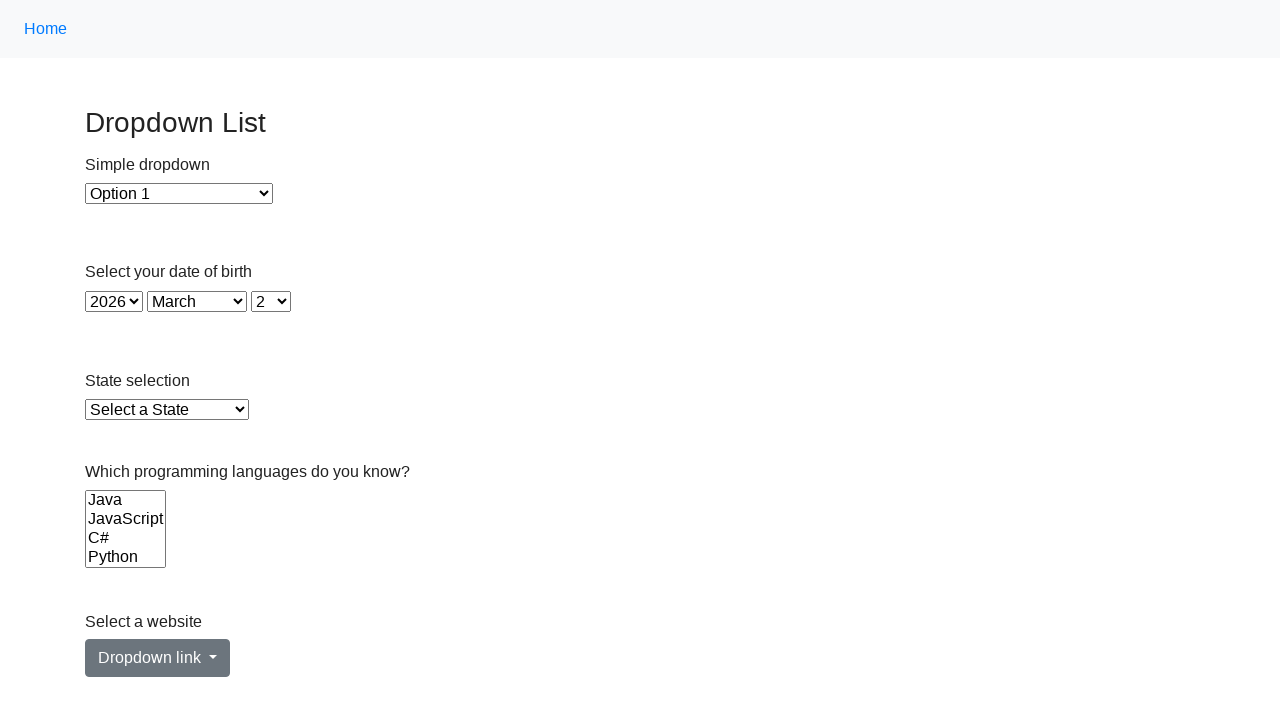

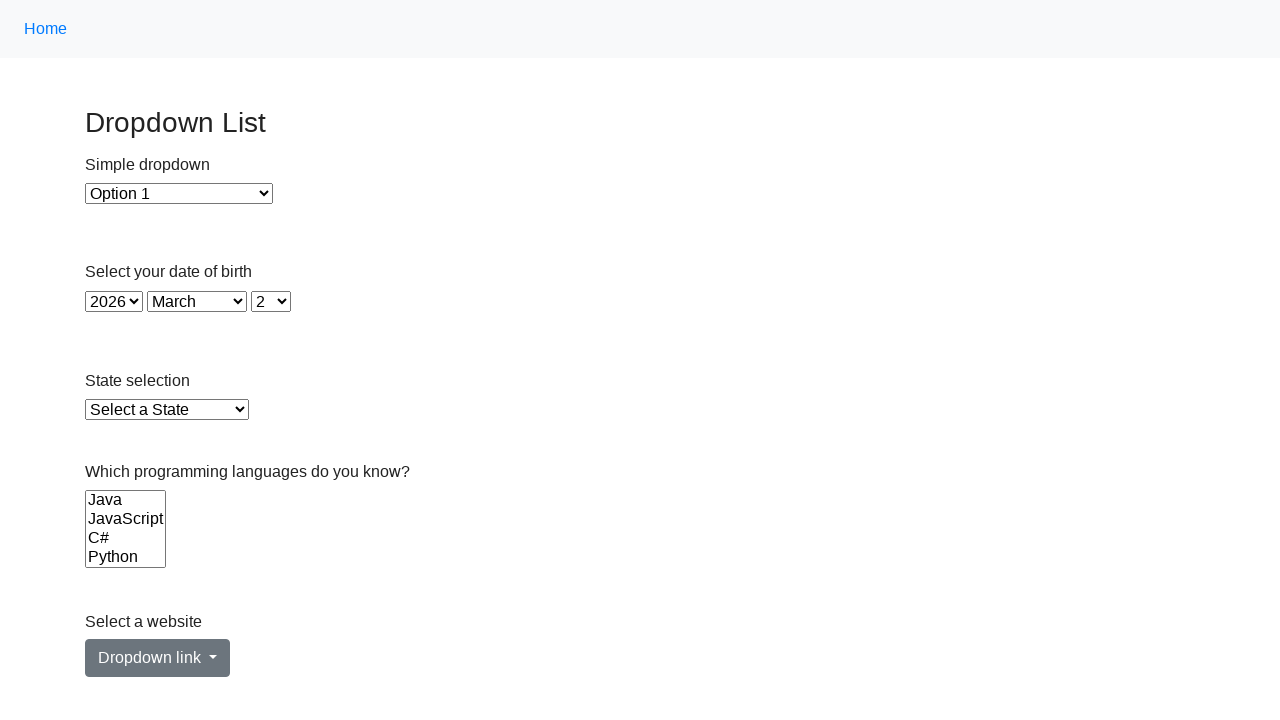